Navigates to PyPI's Selenium project page and performs a search for "Selenium" packages

Starting URL: https://pypi.org/project/selenium/

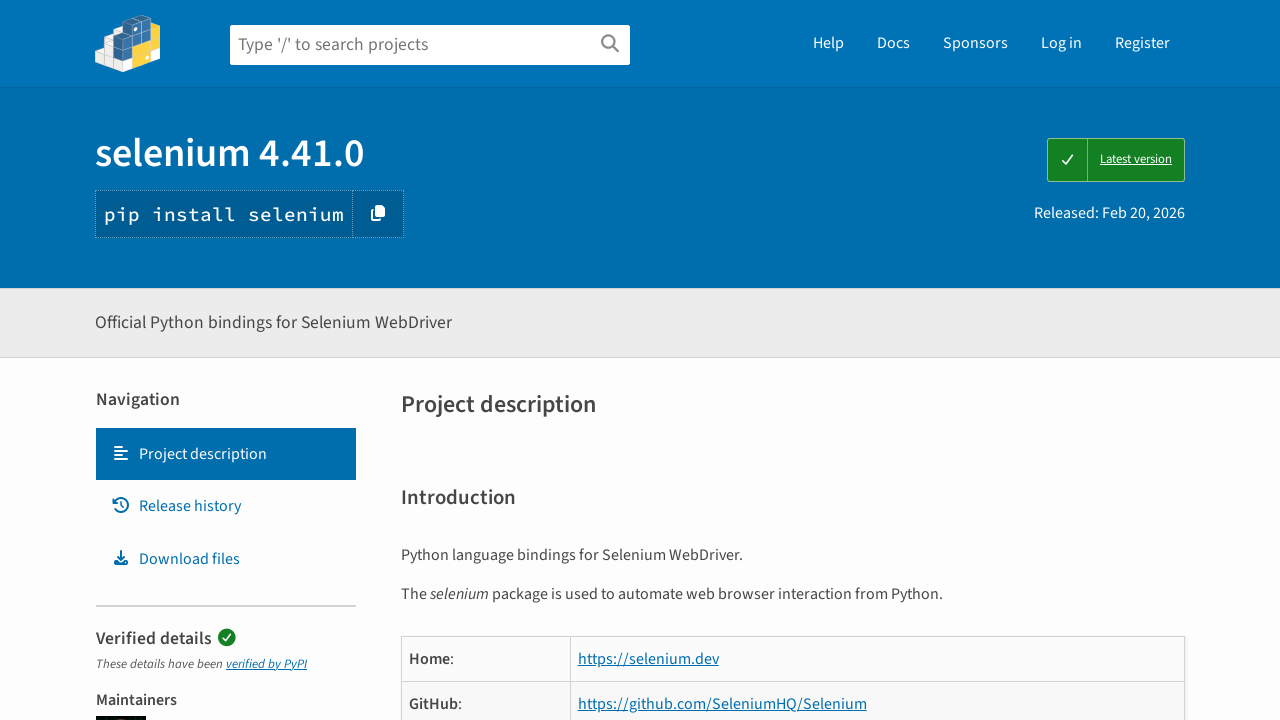

Typed 'Selenium' in search bar on #search
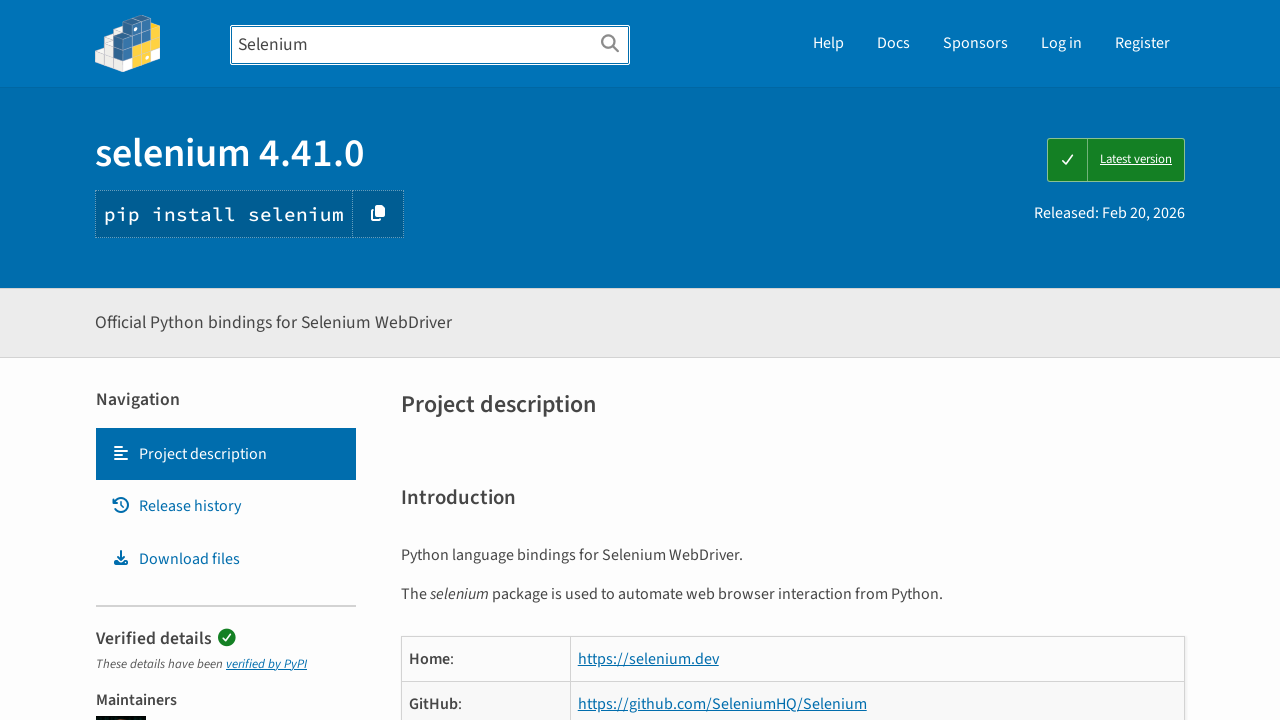

Pressed Enter to submit search on #search
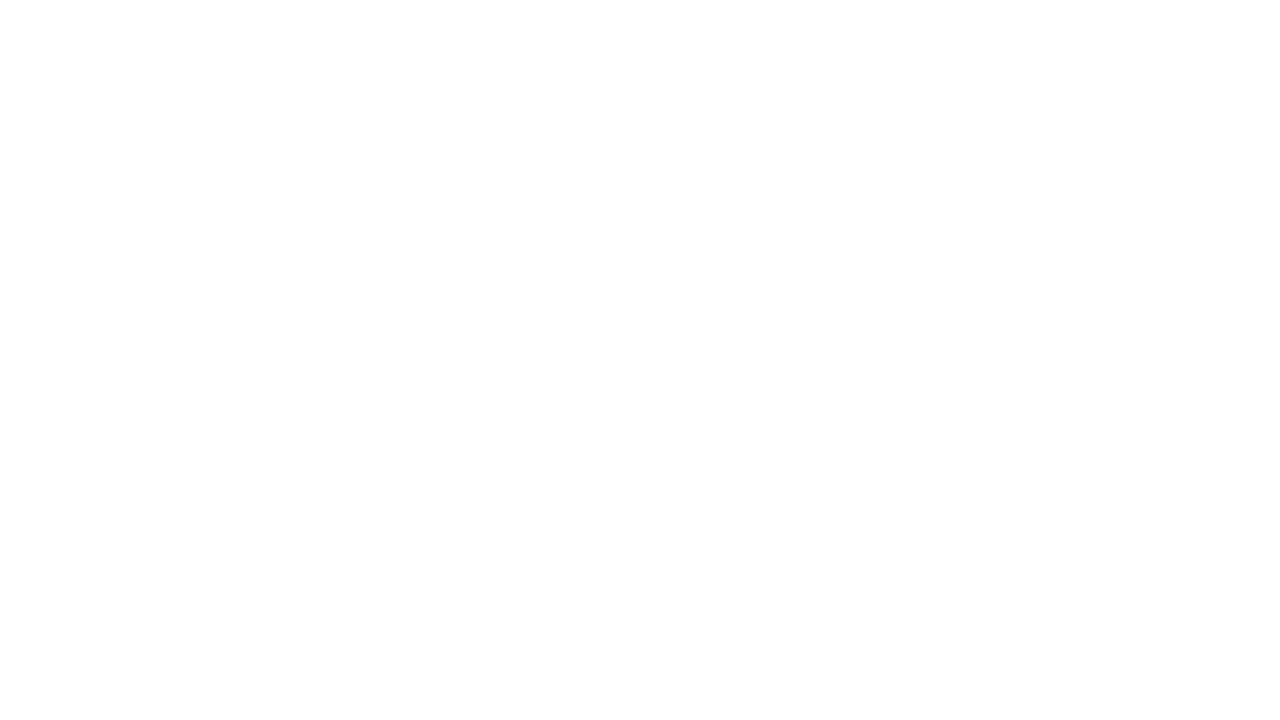

Search results loaded and network idle
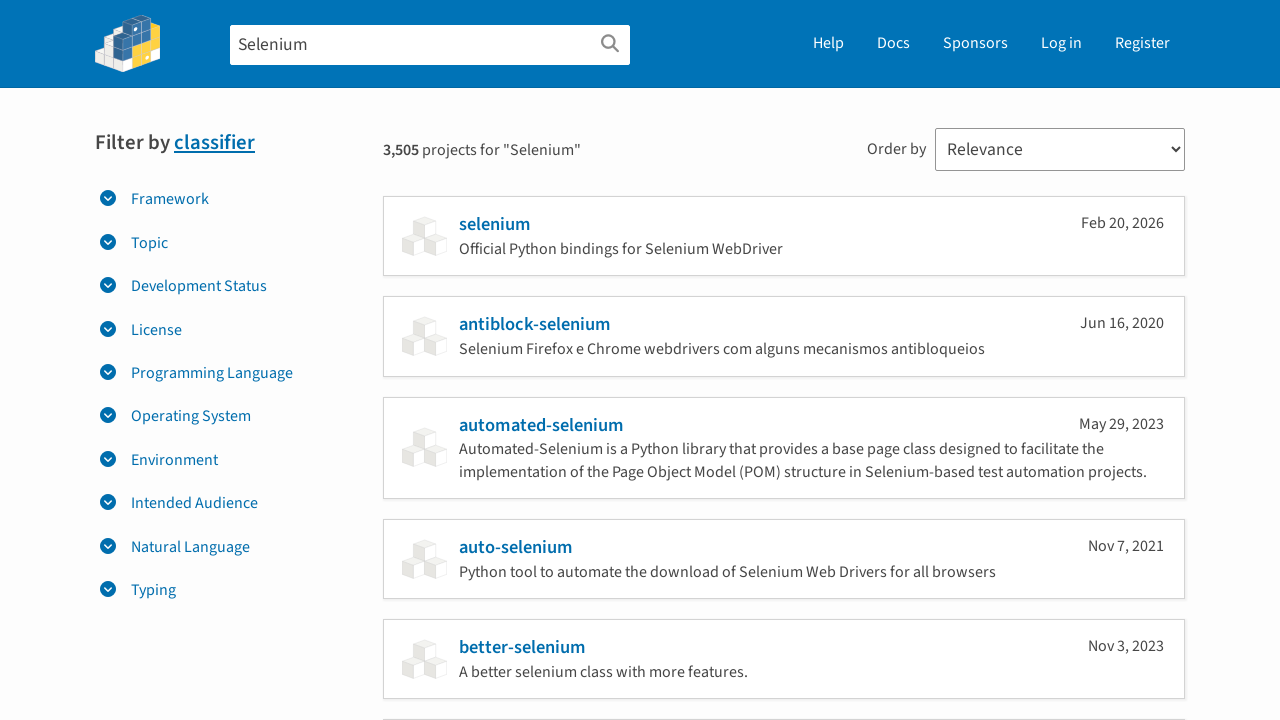

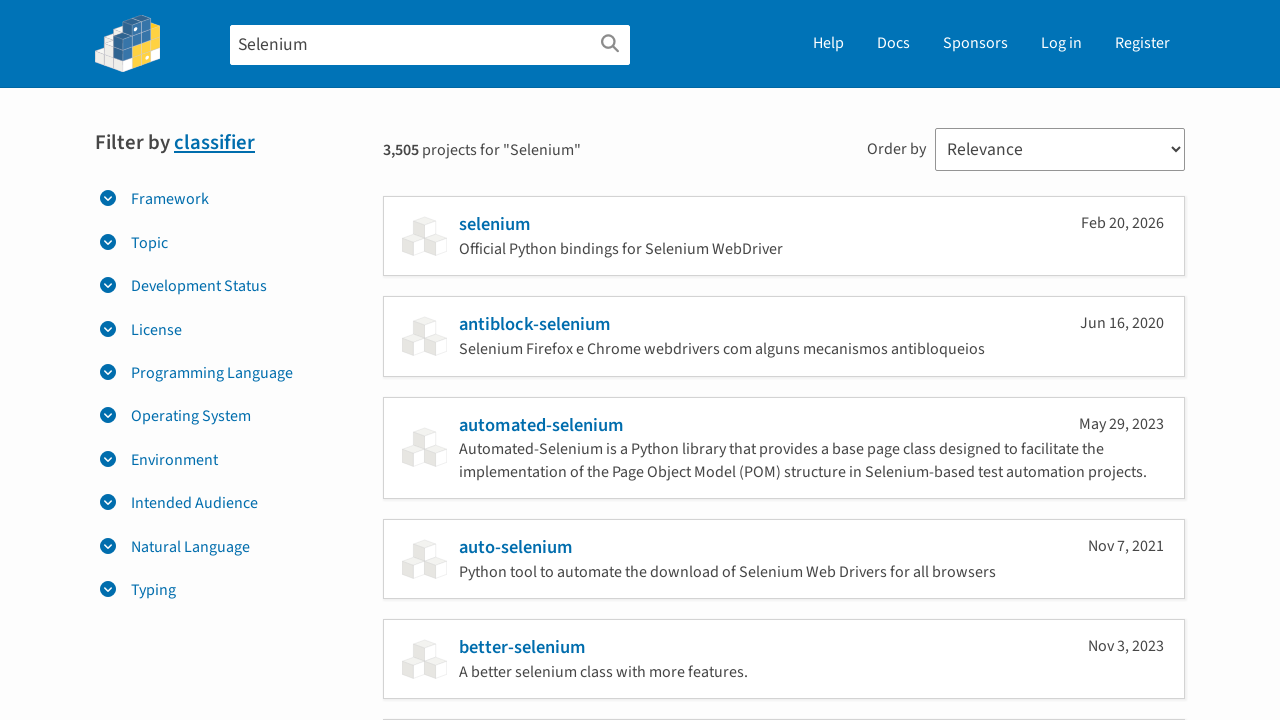